Tests the complete flight booking flow on BlazeDemo by searching for flights between two cities, selecting the first available flight, filling in passenger and payment details, and verifying the booking confirmation.

Starting URL: https://blazedemo.com/

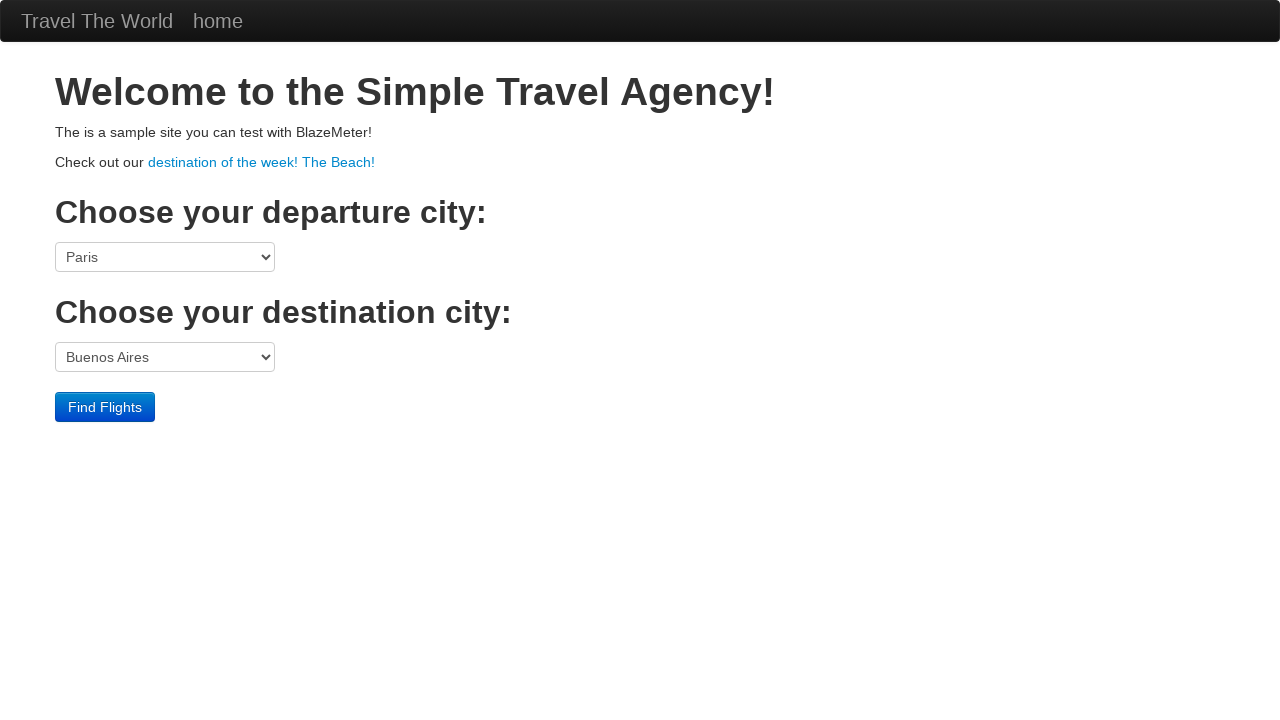

Selected departure city 'Paris' from dropdown on select[name='fromPort']
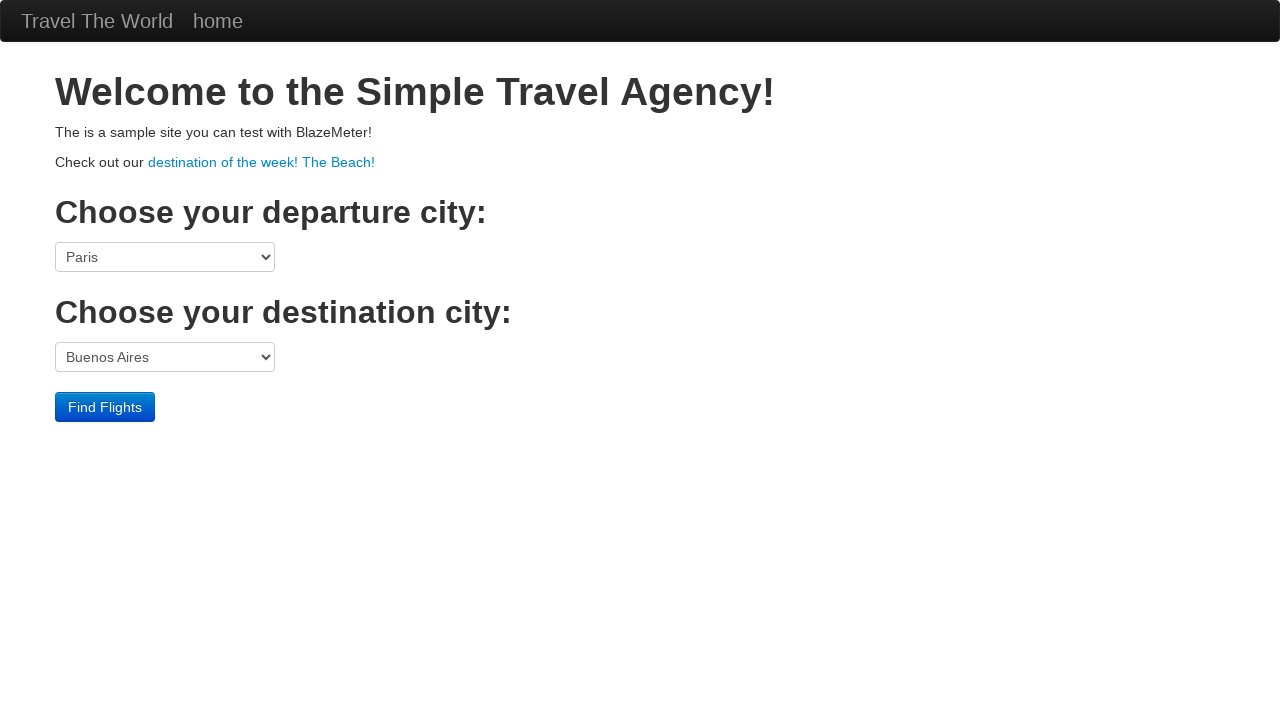

Selected destination city 'Rome' from dropdown on select[name='toPort']
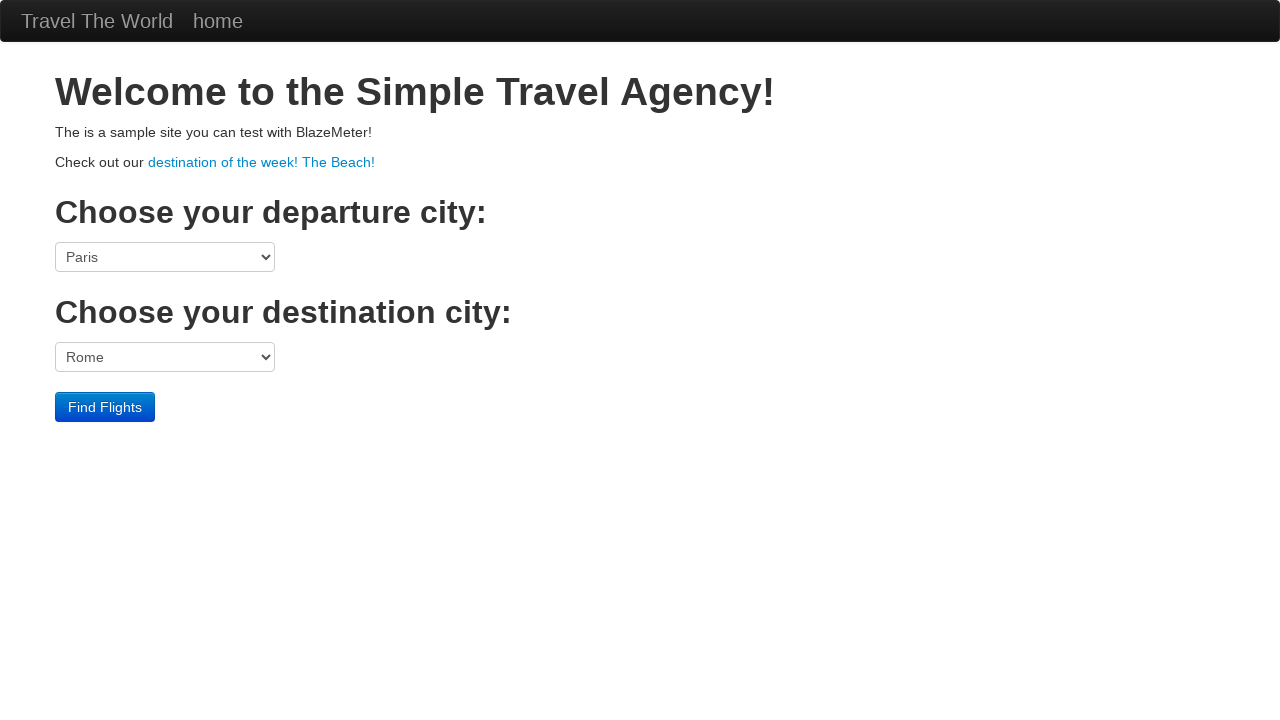

Clicked 'Find Flights' button to search for available flights at (105, 407) on input.btn-primary
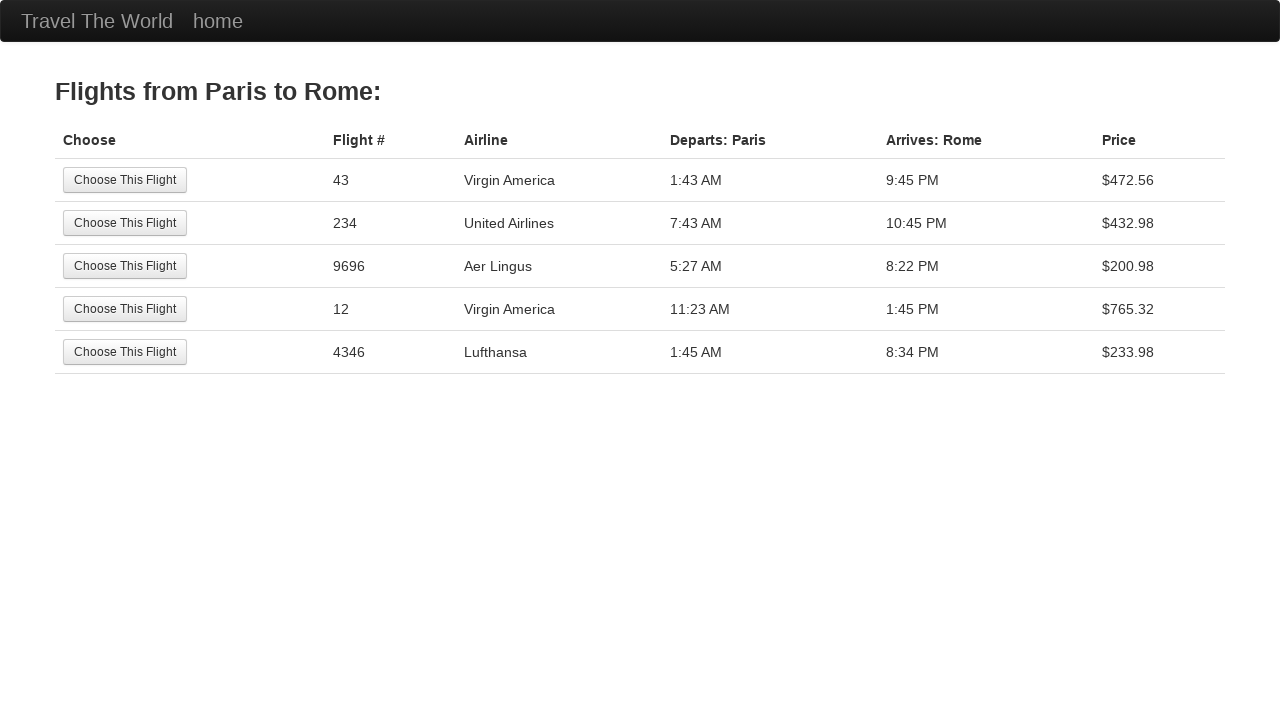

Selected the first available flight from search results at (125, 180) on tr:nth-child(1) input
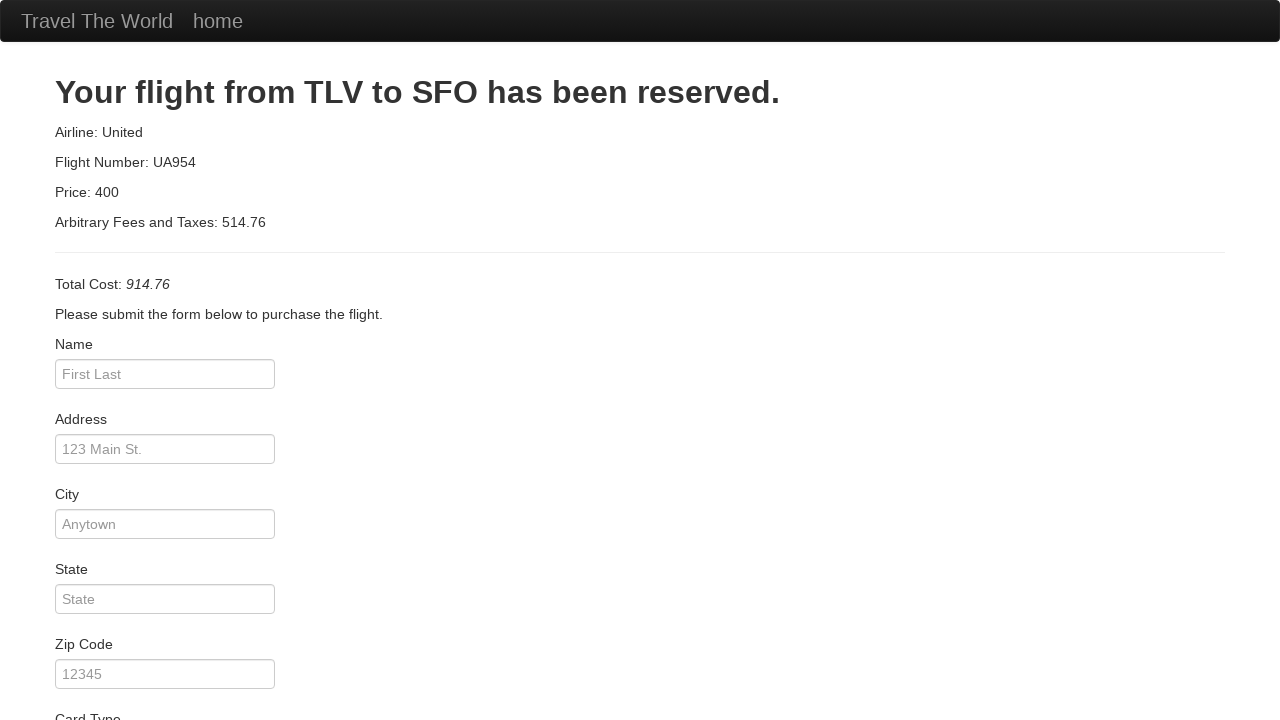

Filled passenger name 'Fernando Vitor Moreira' on #inputName
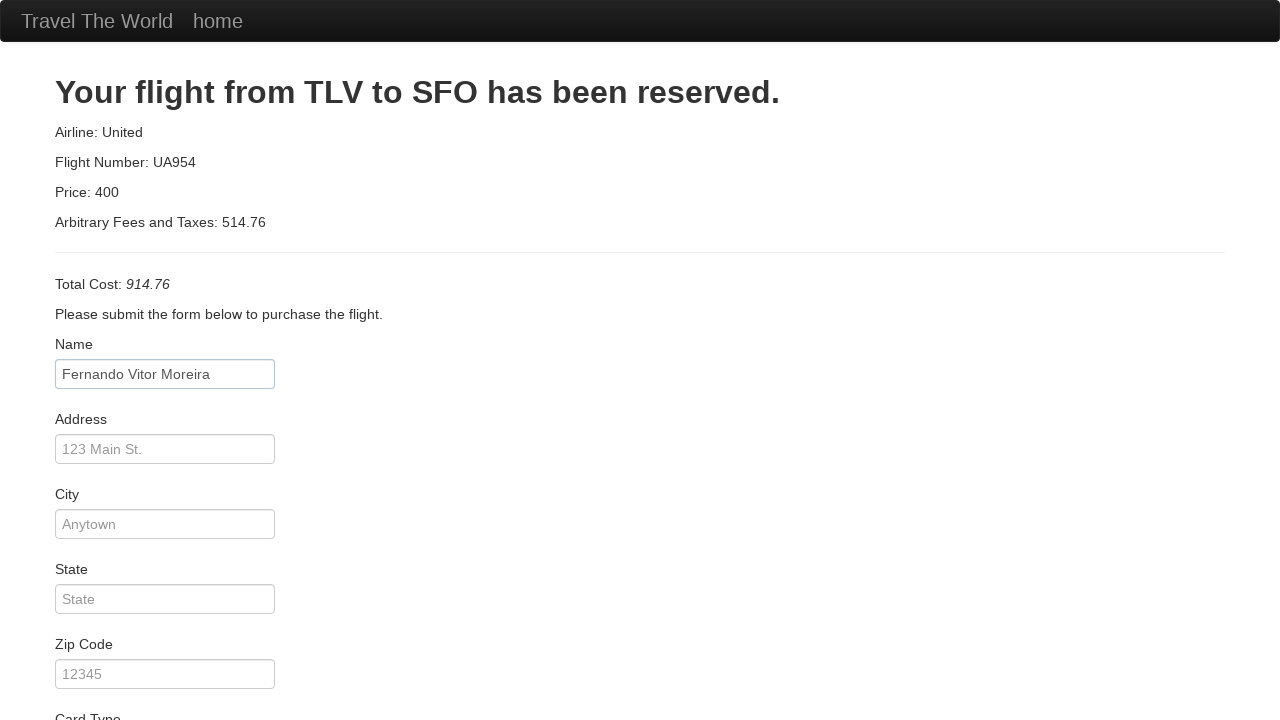

Filled address 'Iterasys' on #address
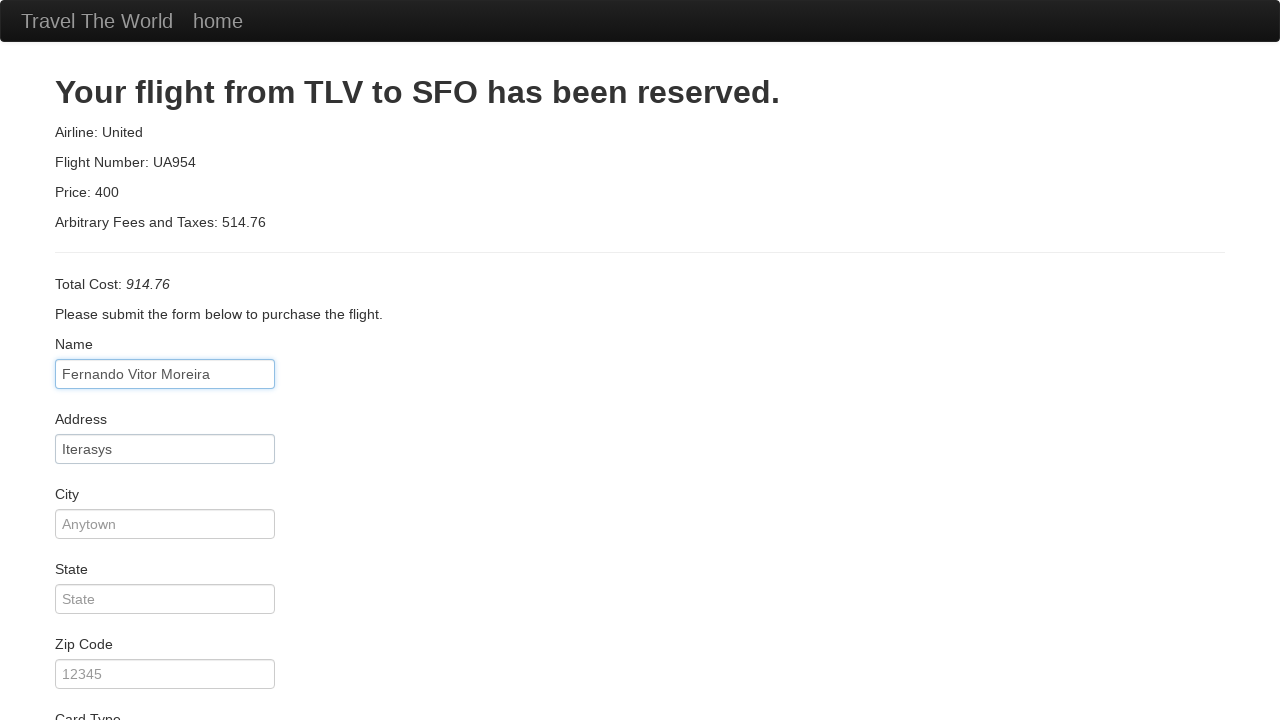

Filled city 'São Paulo' on #city
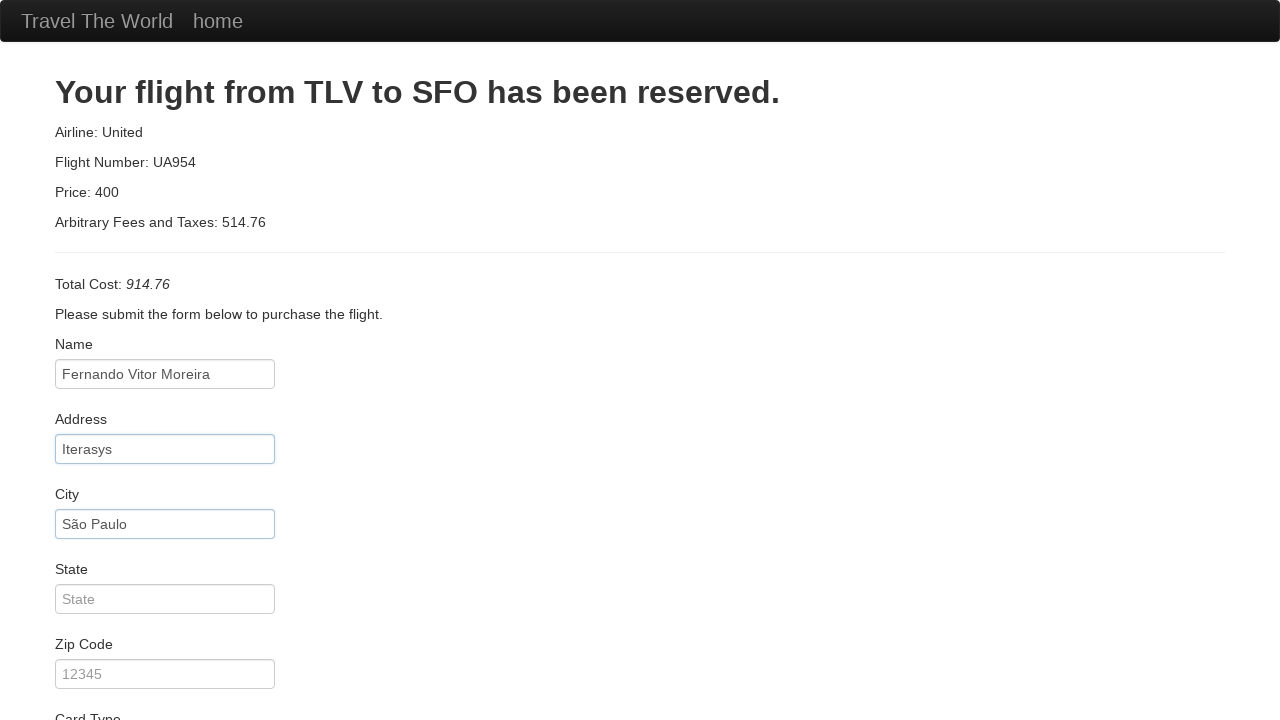

Filled state 'SP' on #state
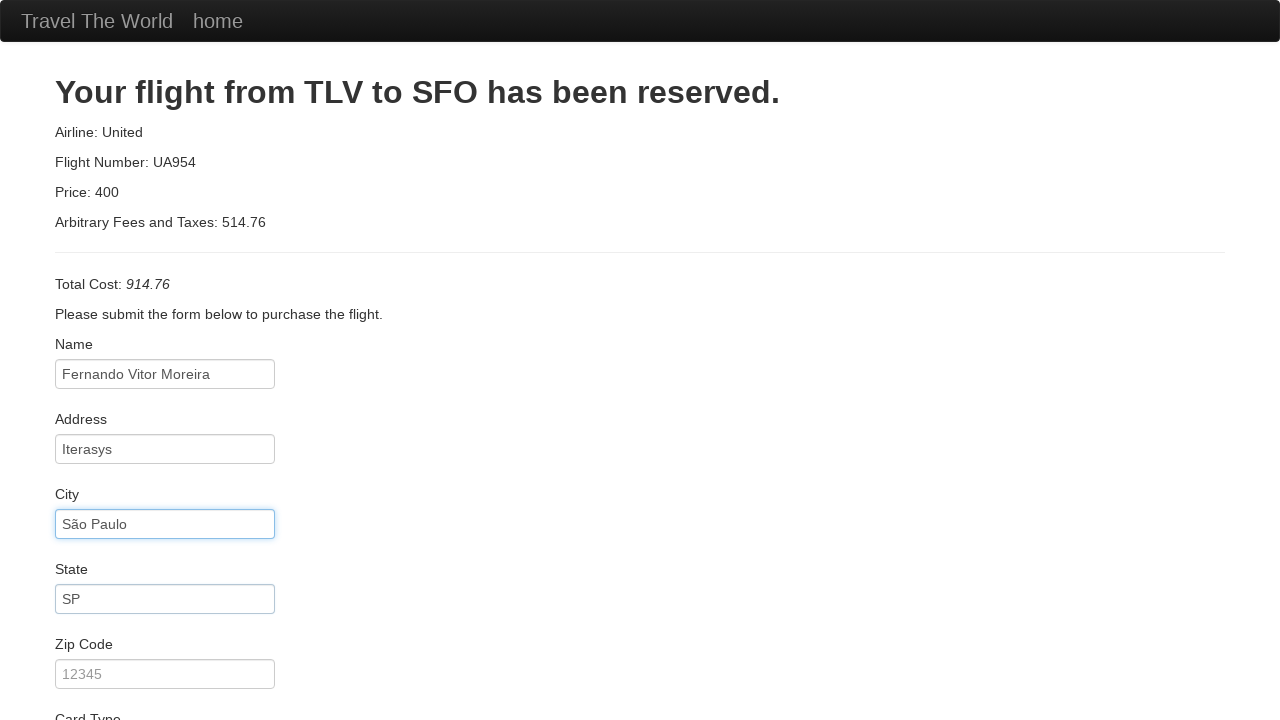

Filled zip code '012134-111' on #zipCode
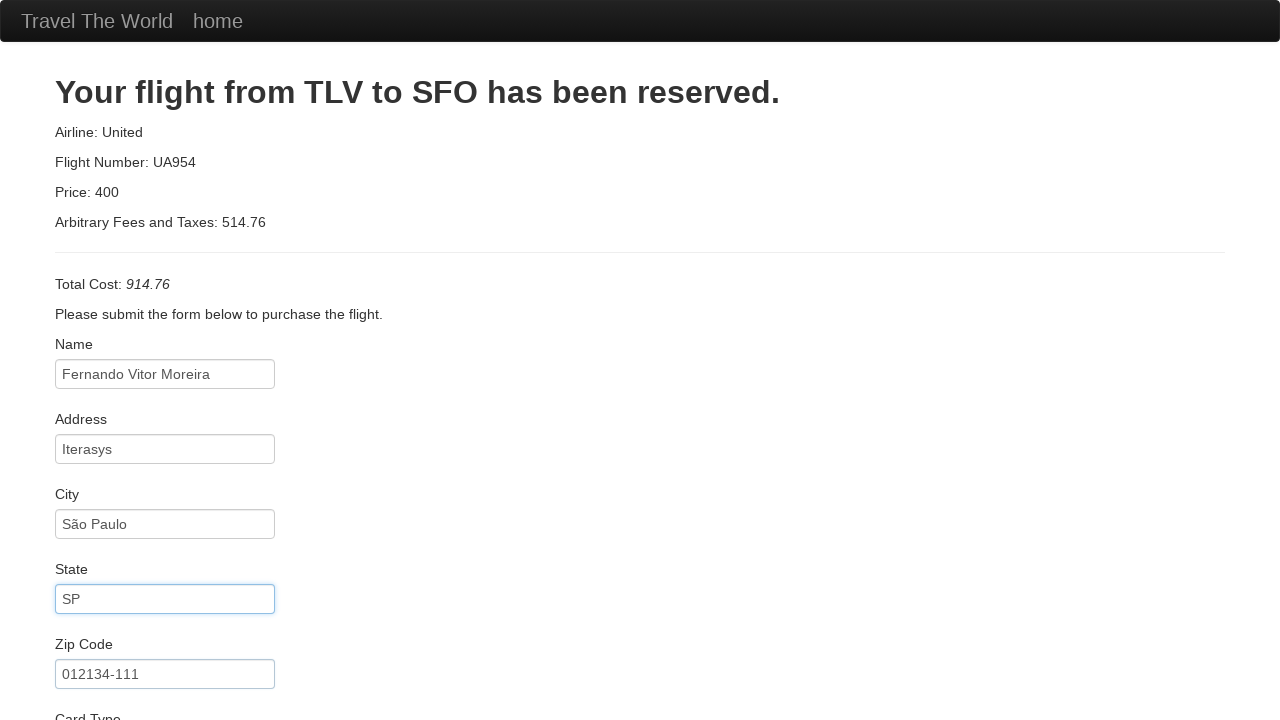

Clicked 'Purchase Flight' button to complete the booking at (118, 685) on input.btn-primary
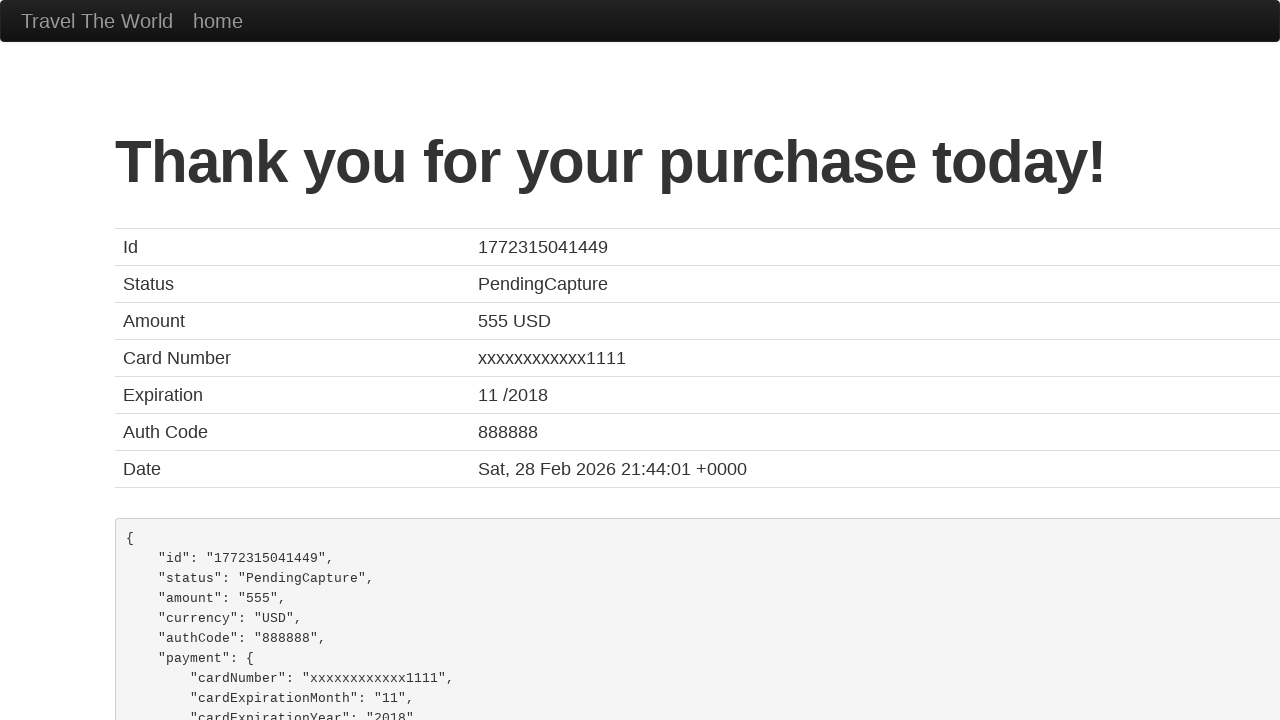

Verified booking confirmation page loaded with title 'BlazeDemo Confirmation'
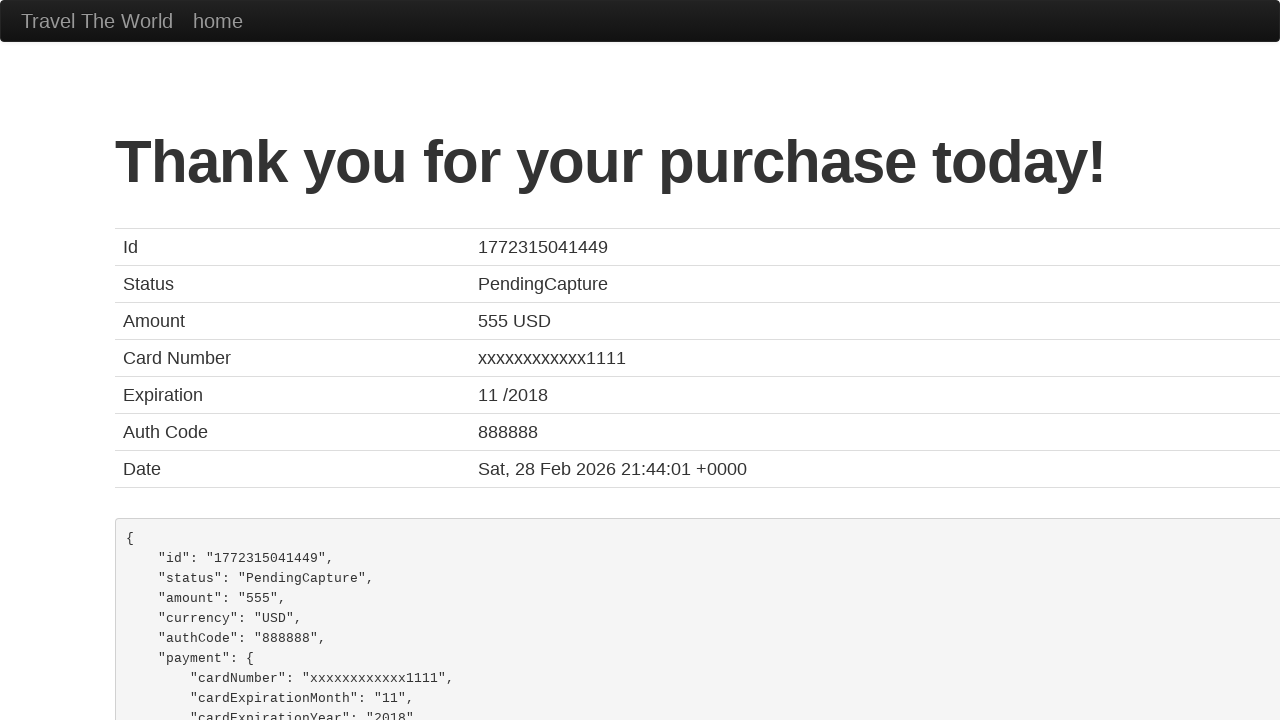

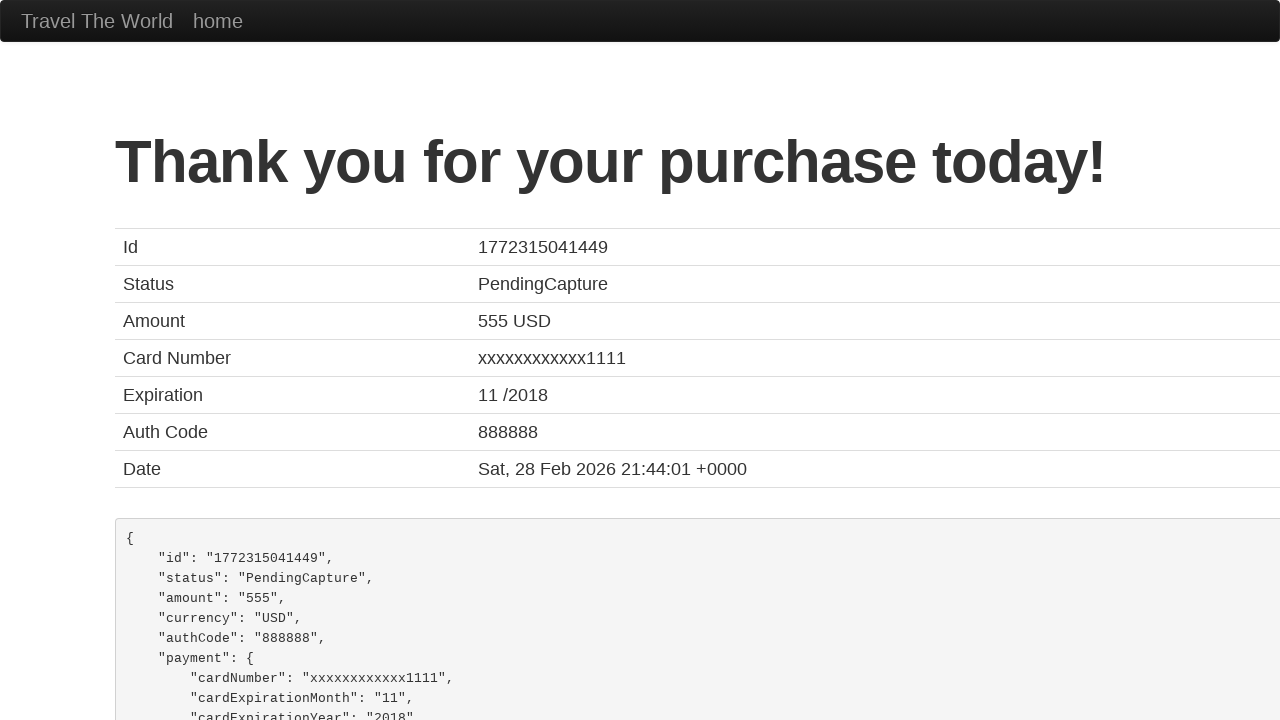